Tests drag and drop functionality by dragging element A to element B and verifying the result

Starting URL: https://the-internet.herokuapp.com/drag_and_drop

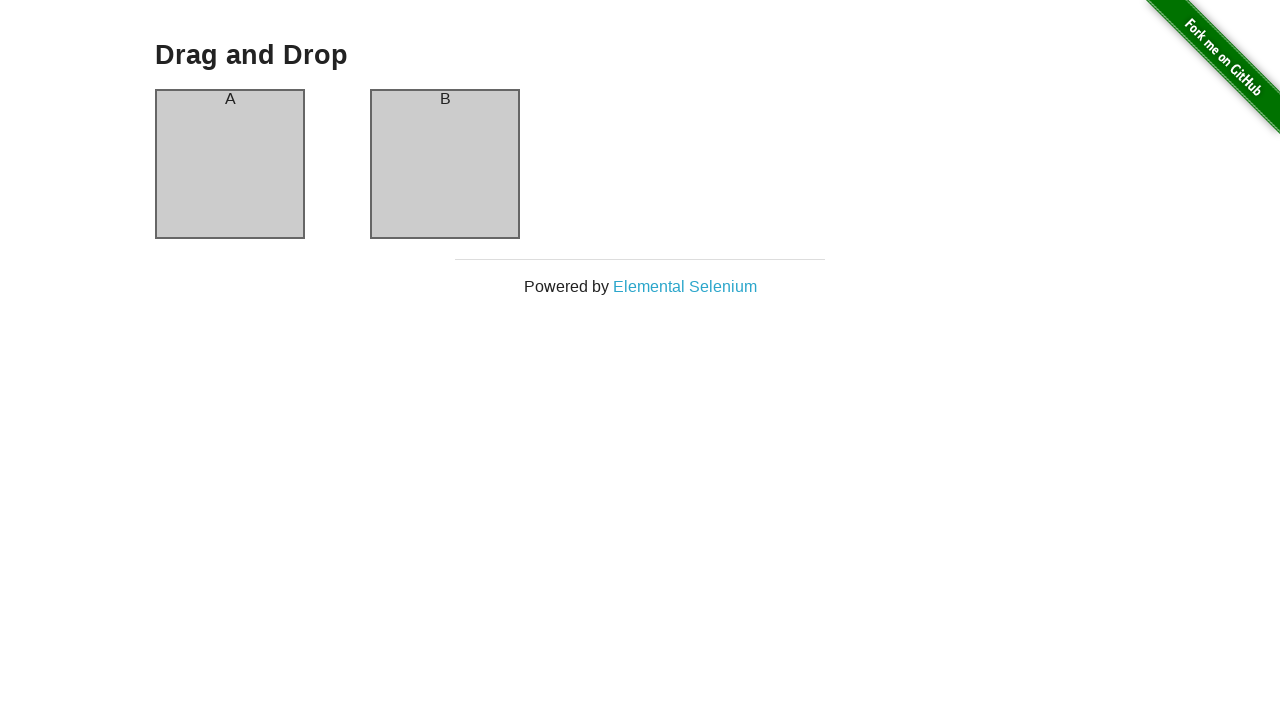

Navigated to drag and drop test page
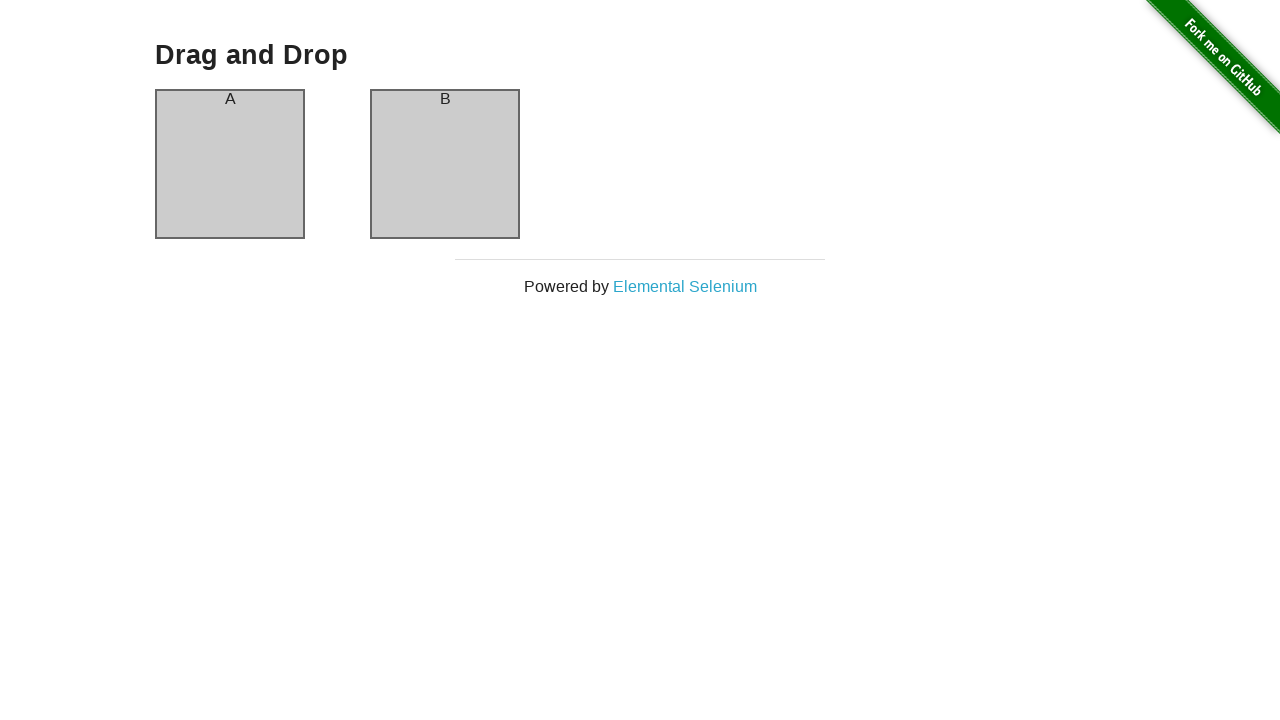

Located element A (column-a)
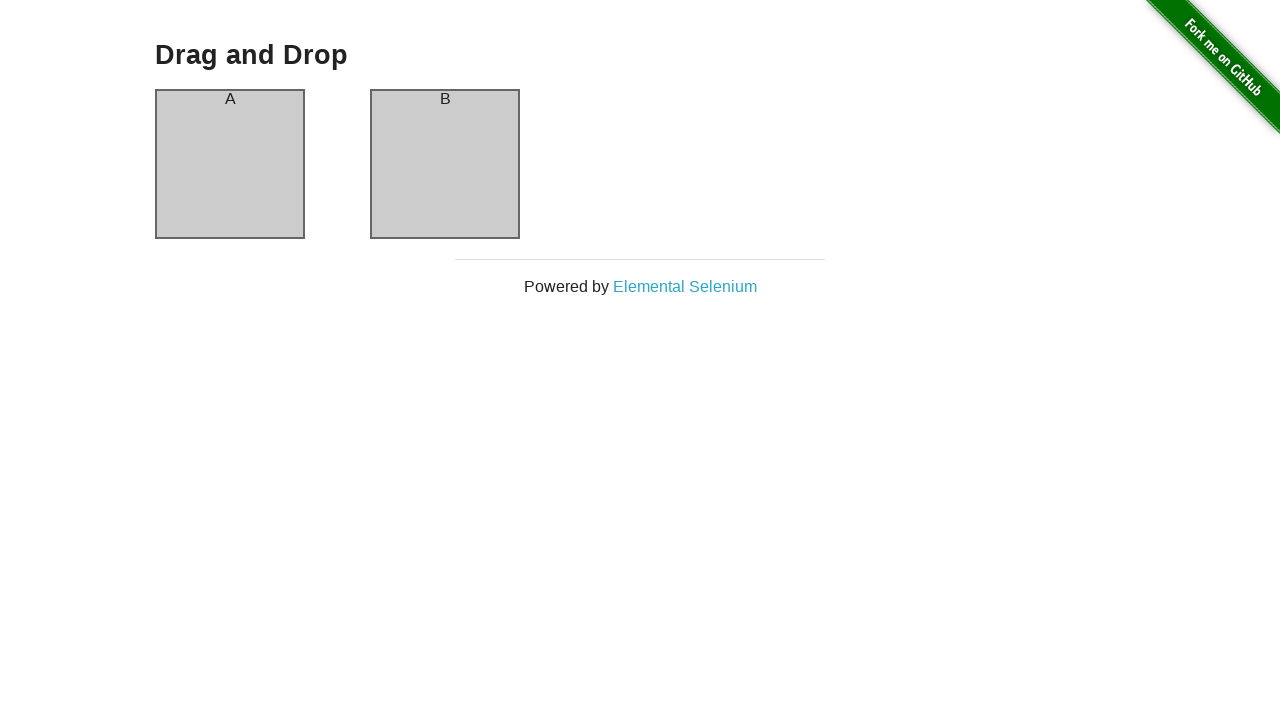

Located element B (column-b)
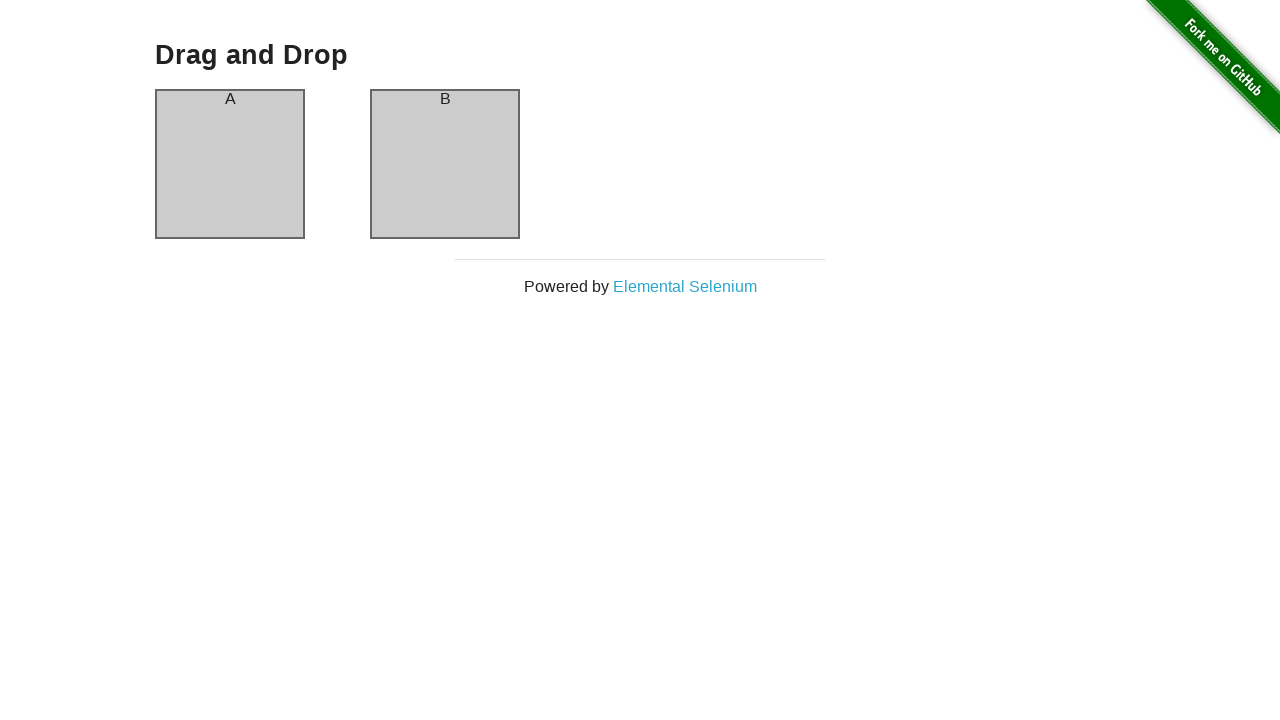

Dragged element A to element B at (445, 164)
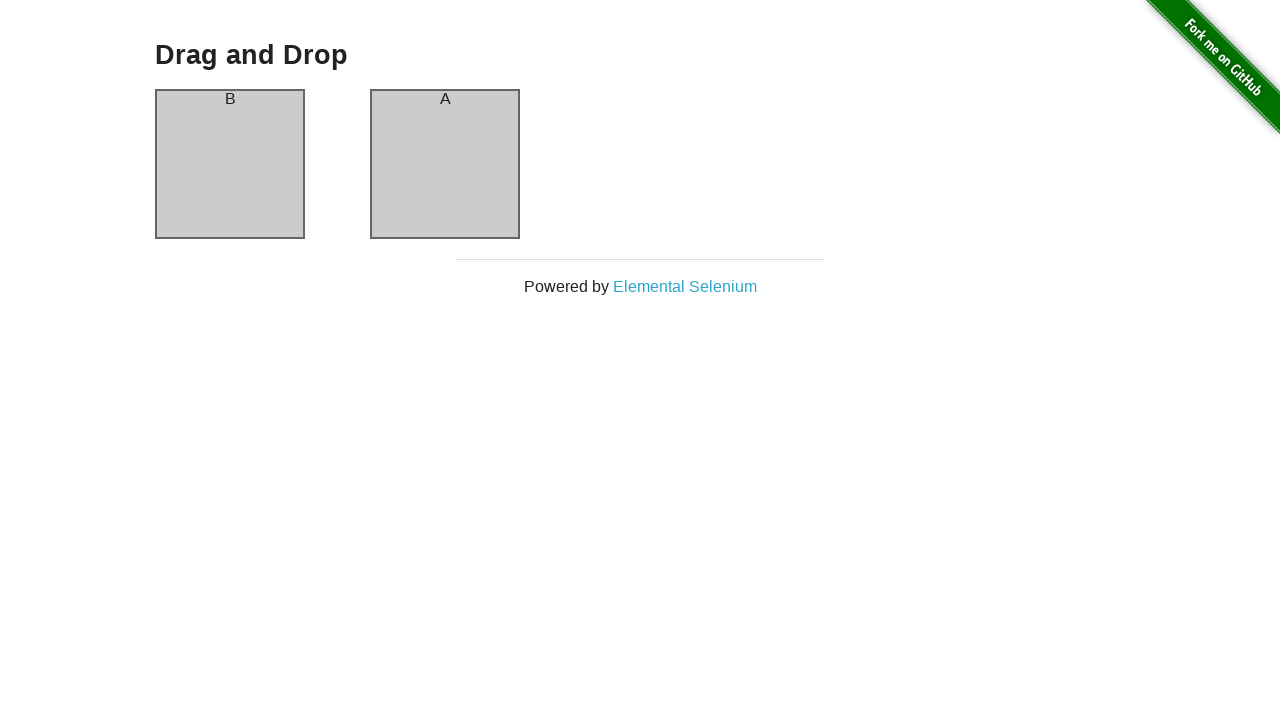

Retrieved header text from column-a
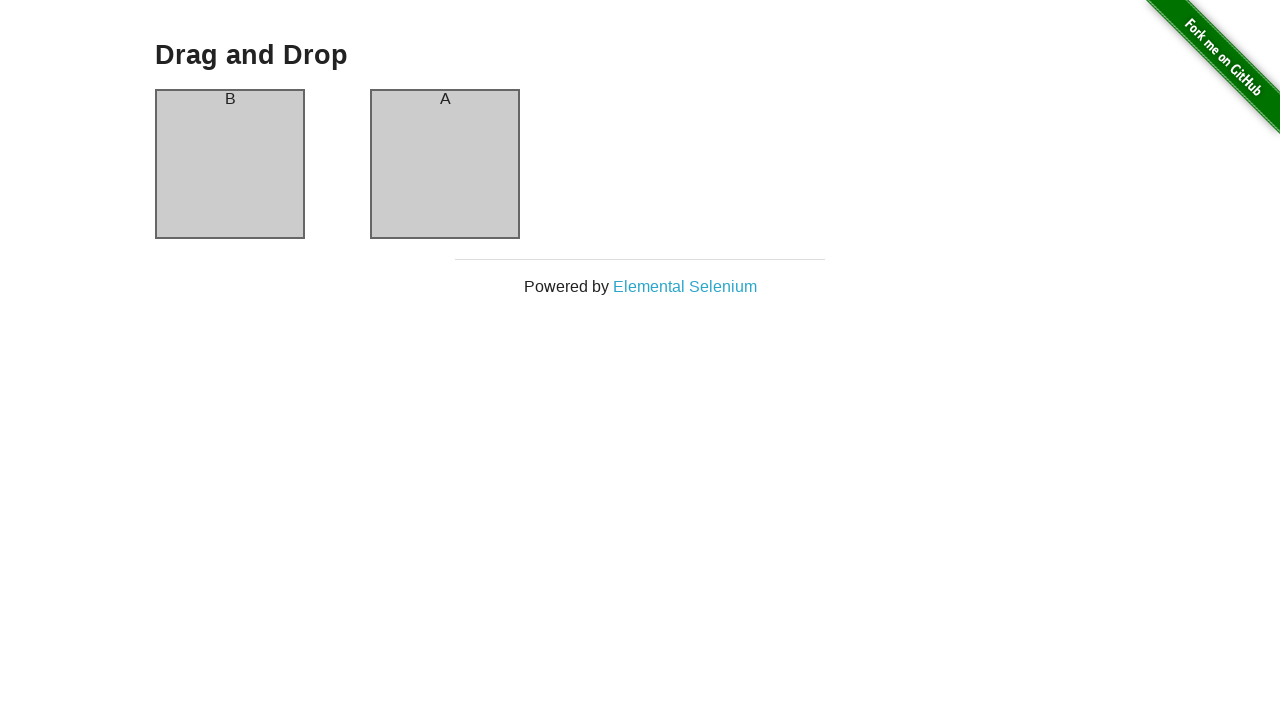

Verified that column-a header is now 'B' after drag and drop
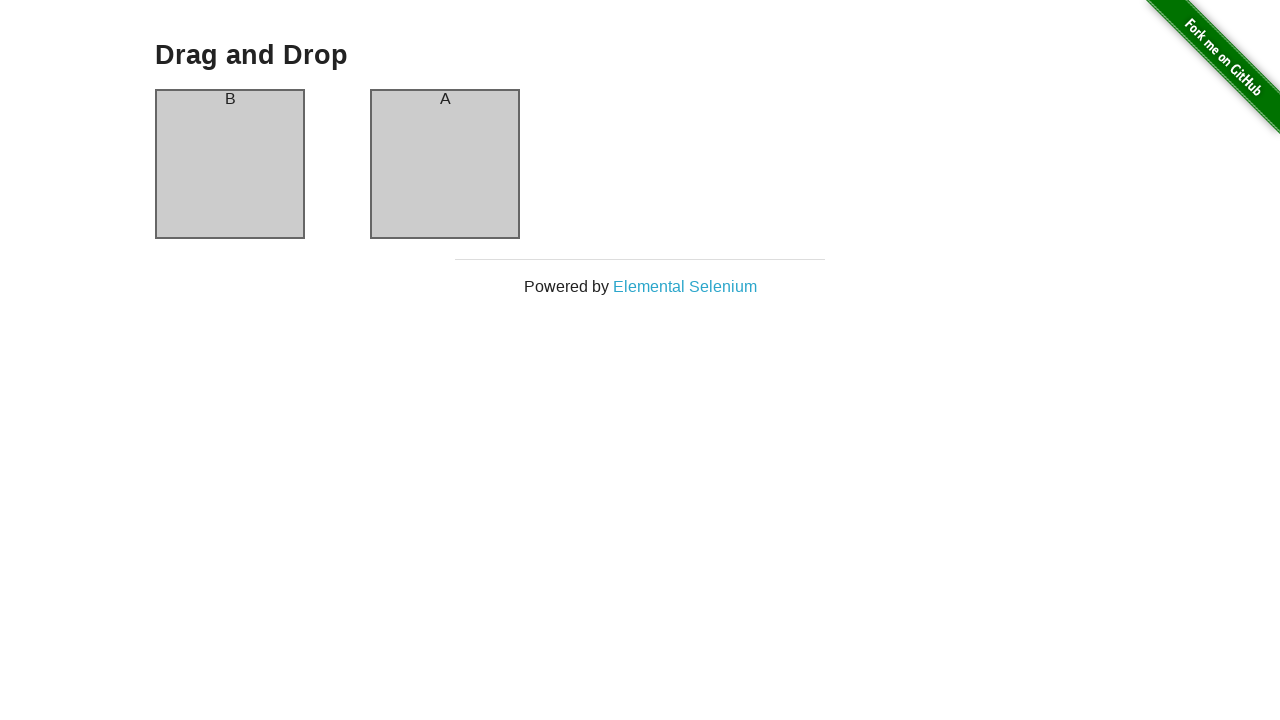

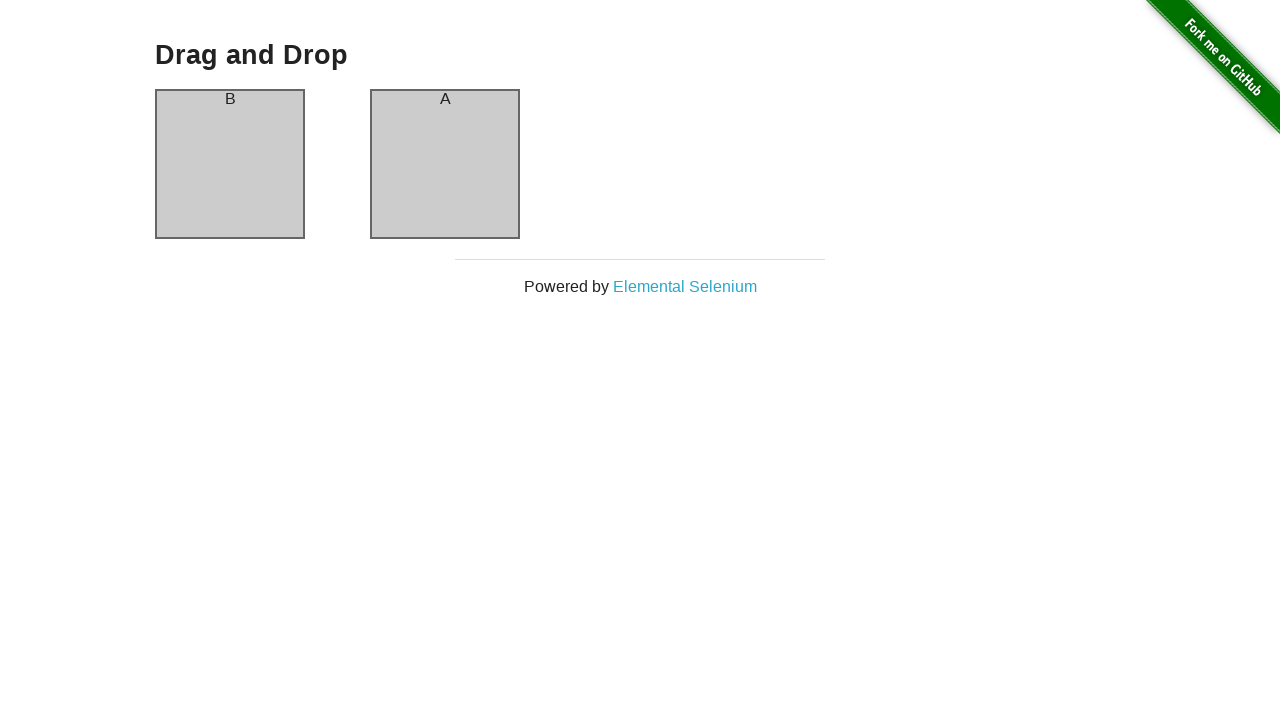